Tests right-click functionality on a context menu demo page by performing a right-click action on a button element to trigger a context menu.

Starting URL: https://swisnl.github.io/jQuery-contextMenu/demo.html

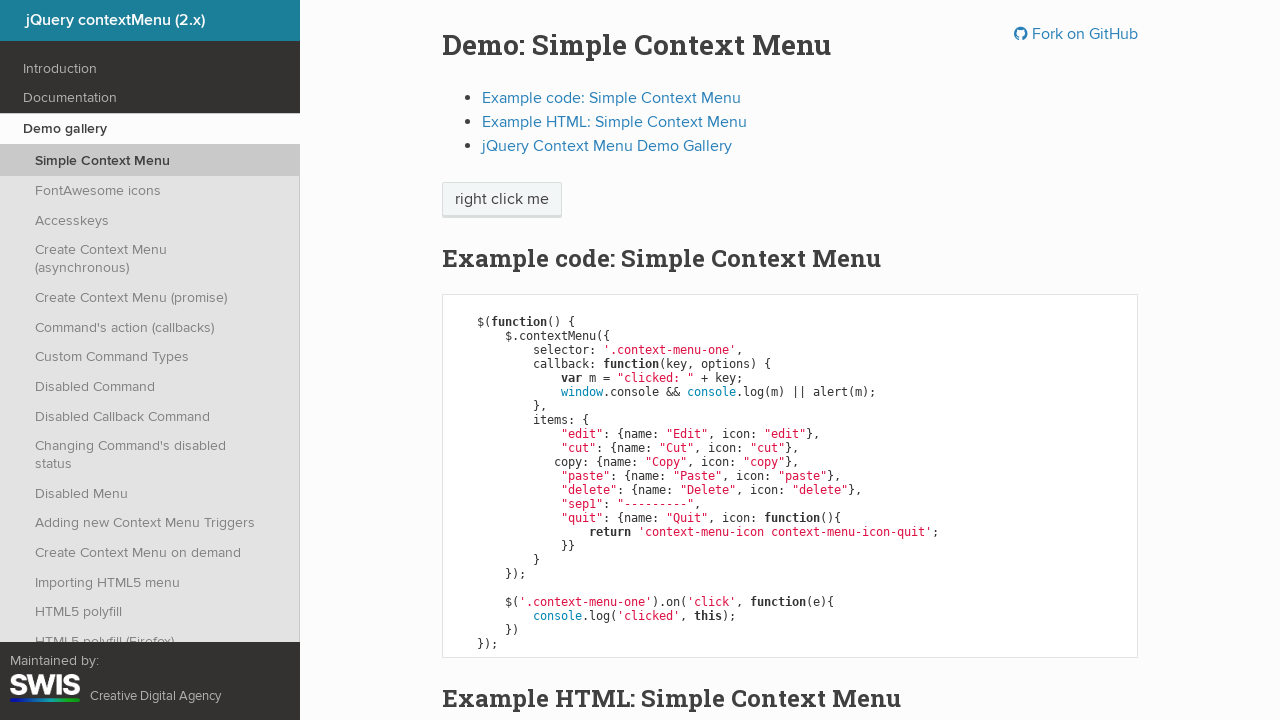

Located the context menu button element
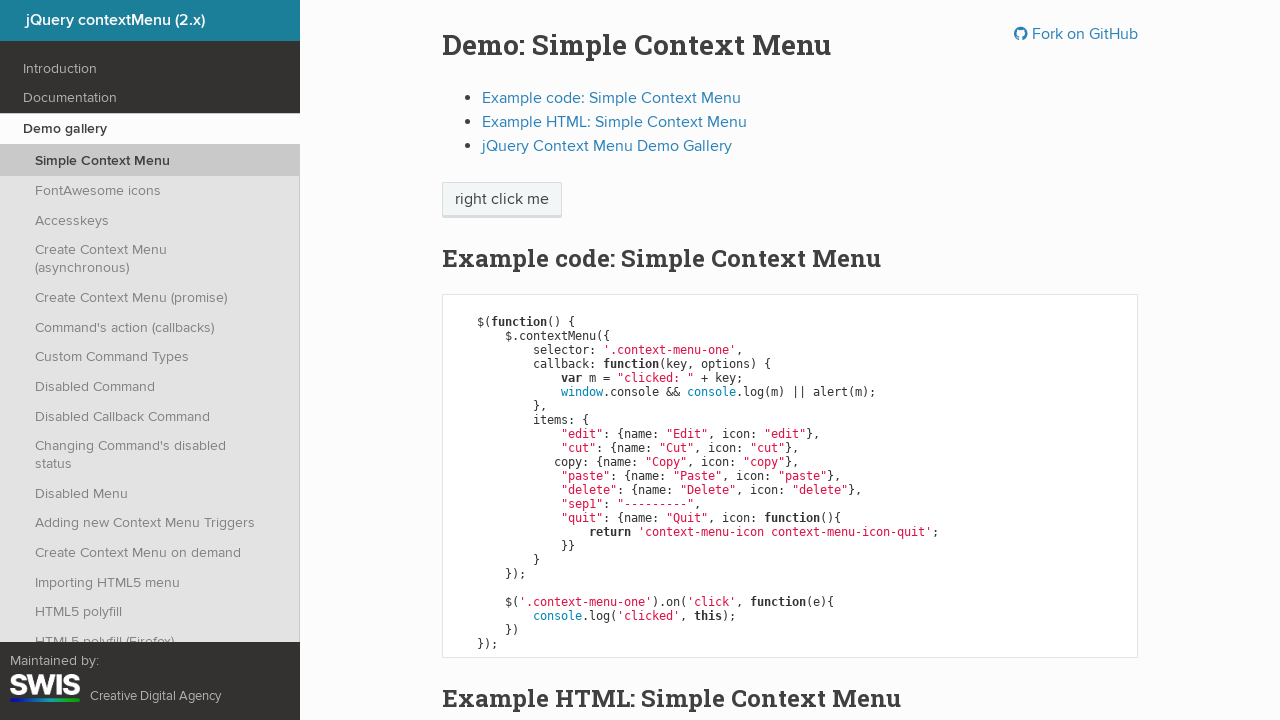

Right-clicked on the context menu button at (502, 200) on xpath=//span[@class='context-menu-one btn btn-neutral']
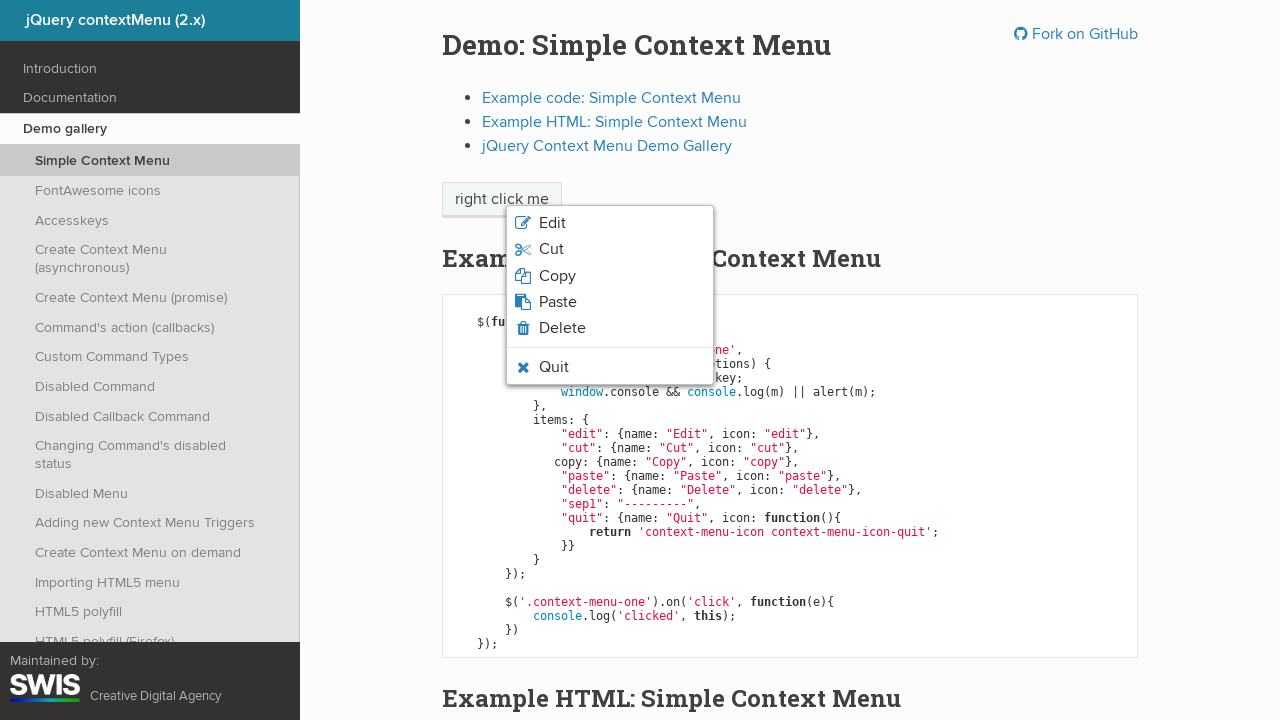

Context menu appeared after right-click
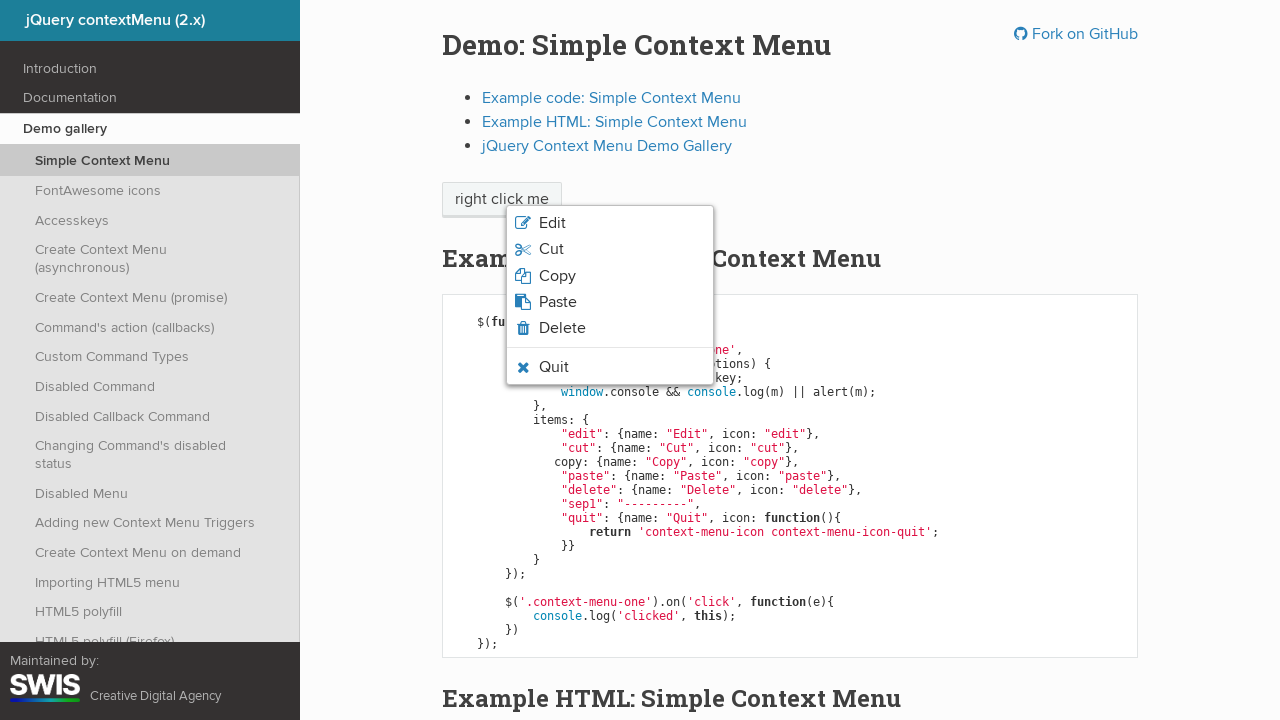

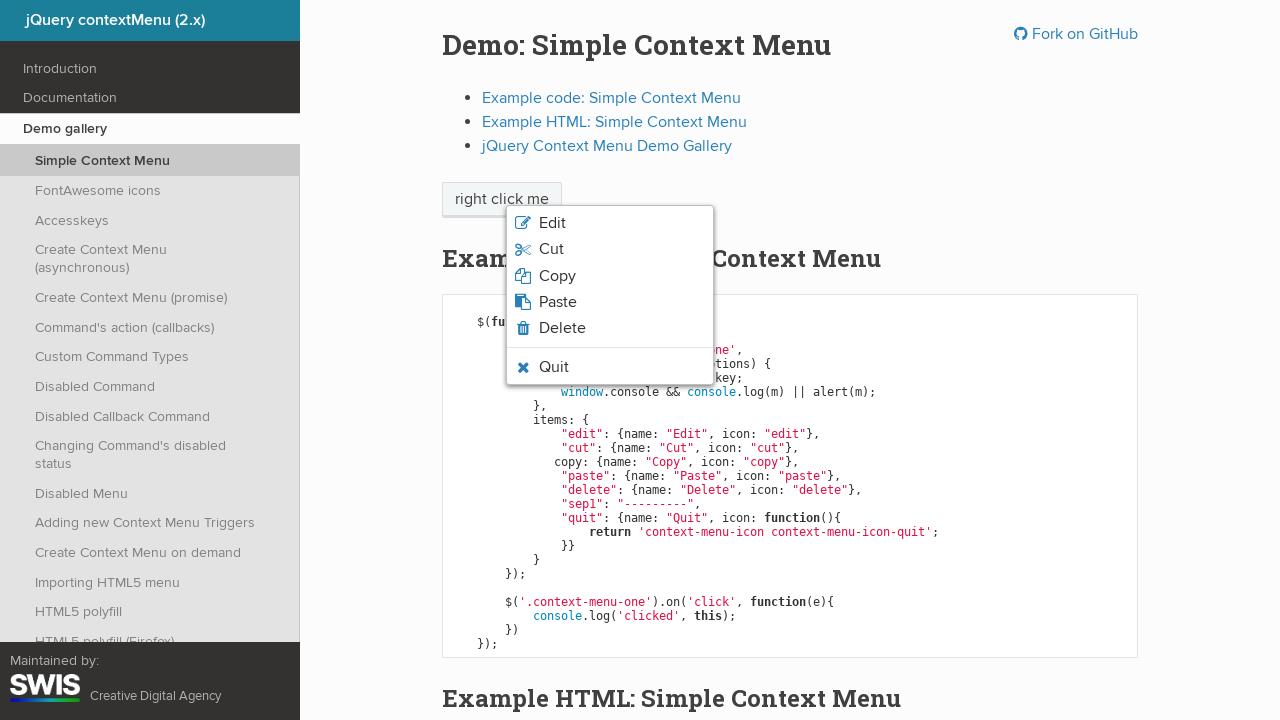